Tests iframe handling by switching to an iframe named "iframeResult" and reading the text content of an h2 element within it

Starting URL: https://www.w3schools.com/html/tryit.asp?filename=tryhtml_iframe_height_width

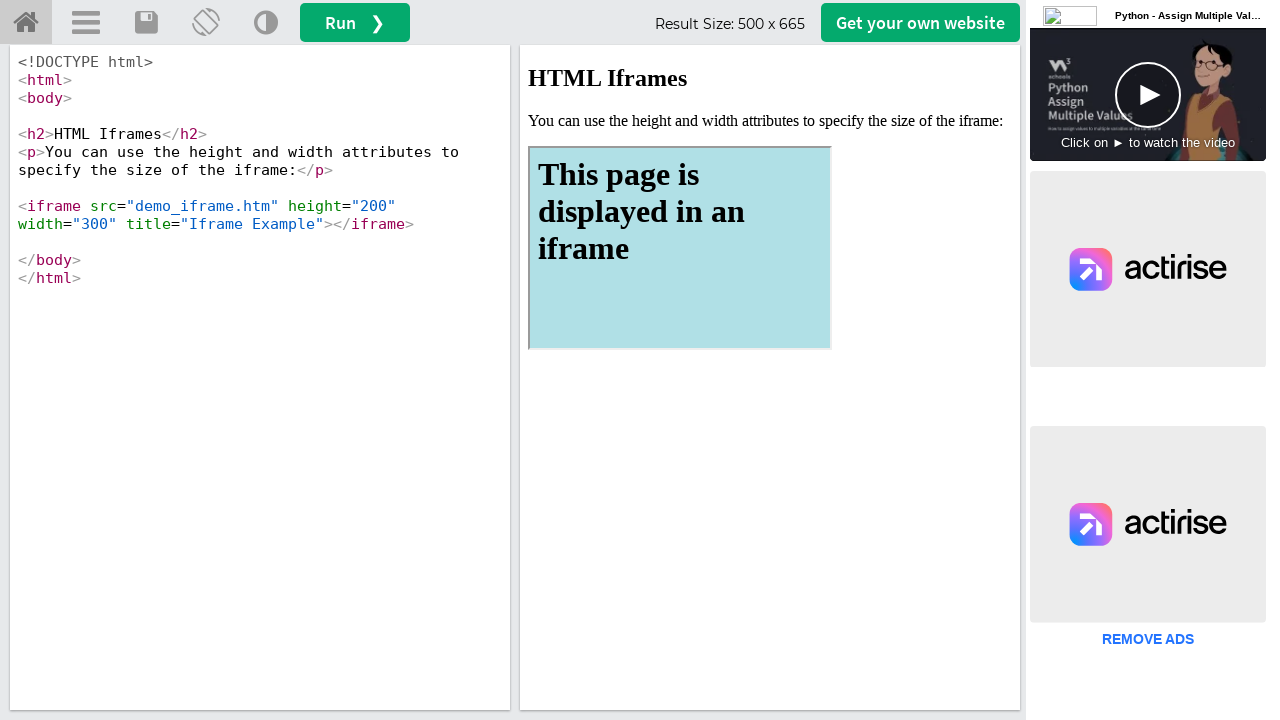

Navigated to W3Schools iframe tryit page
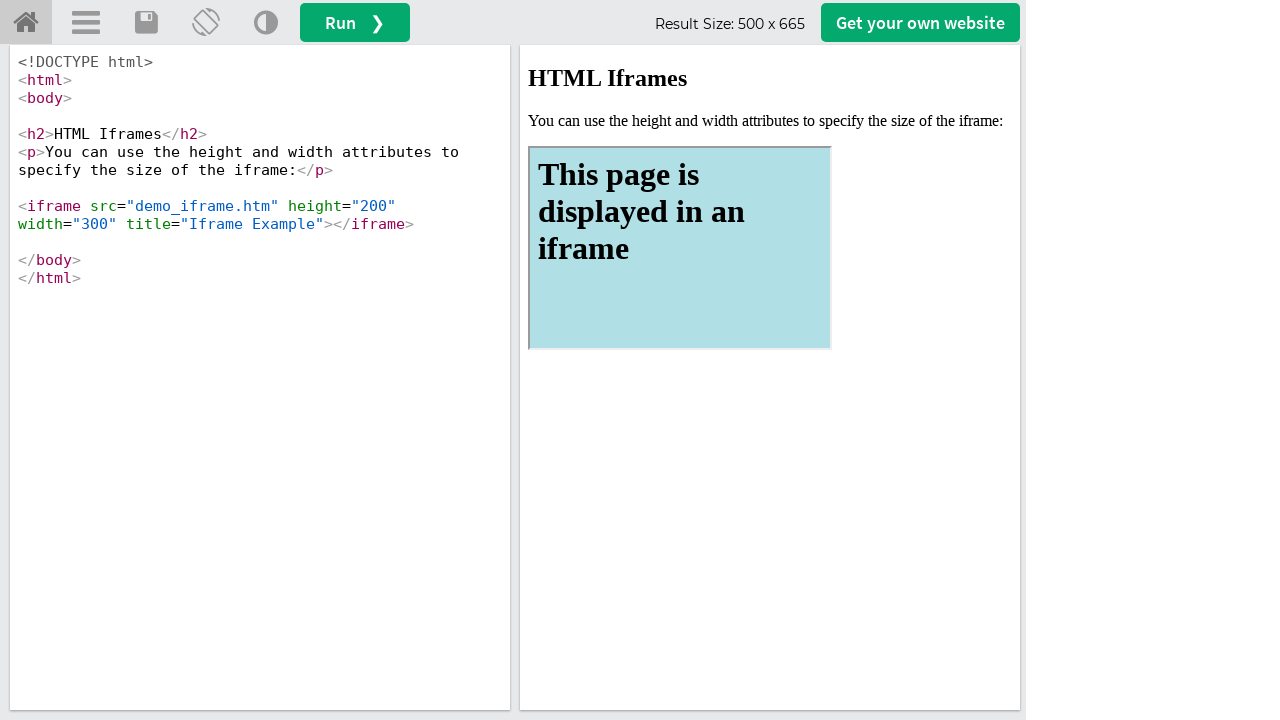

Located iframe element named 'iframeResult'
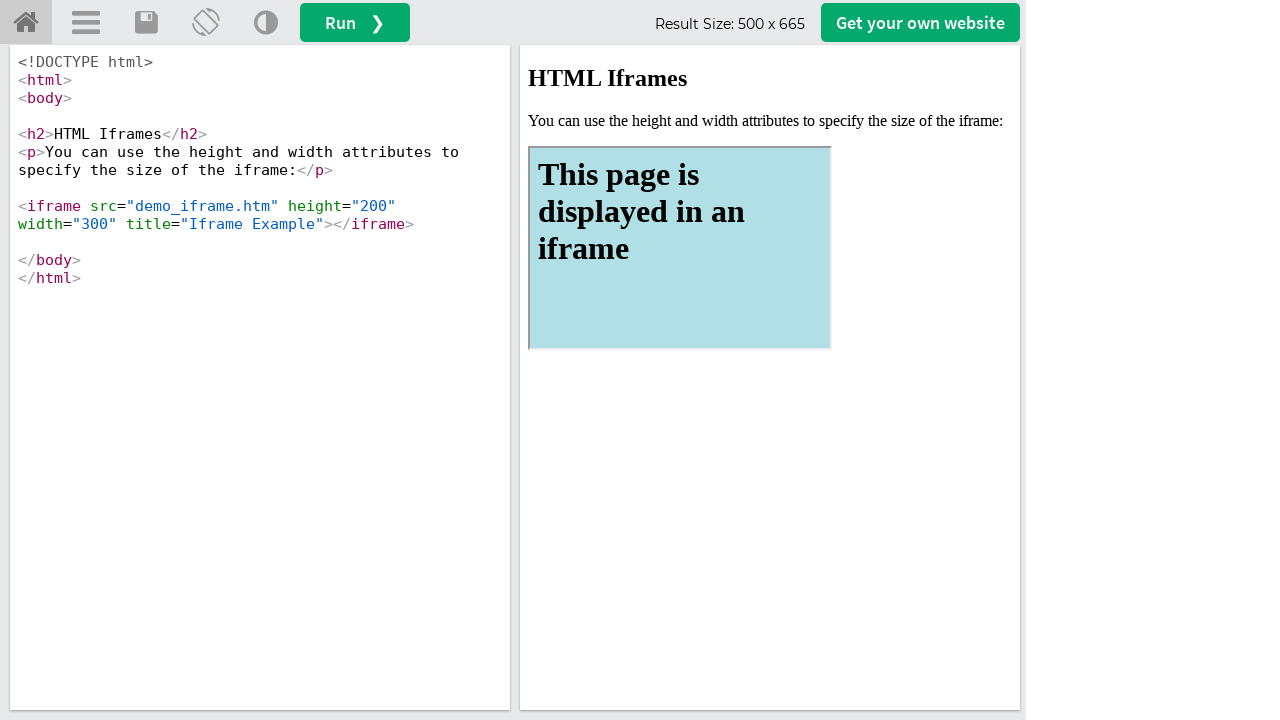

Waited for h2 element to be visible within iframe
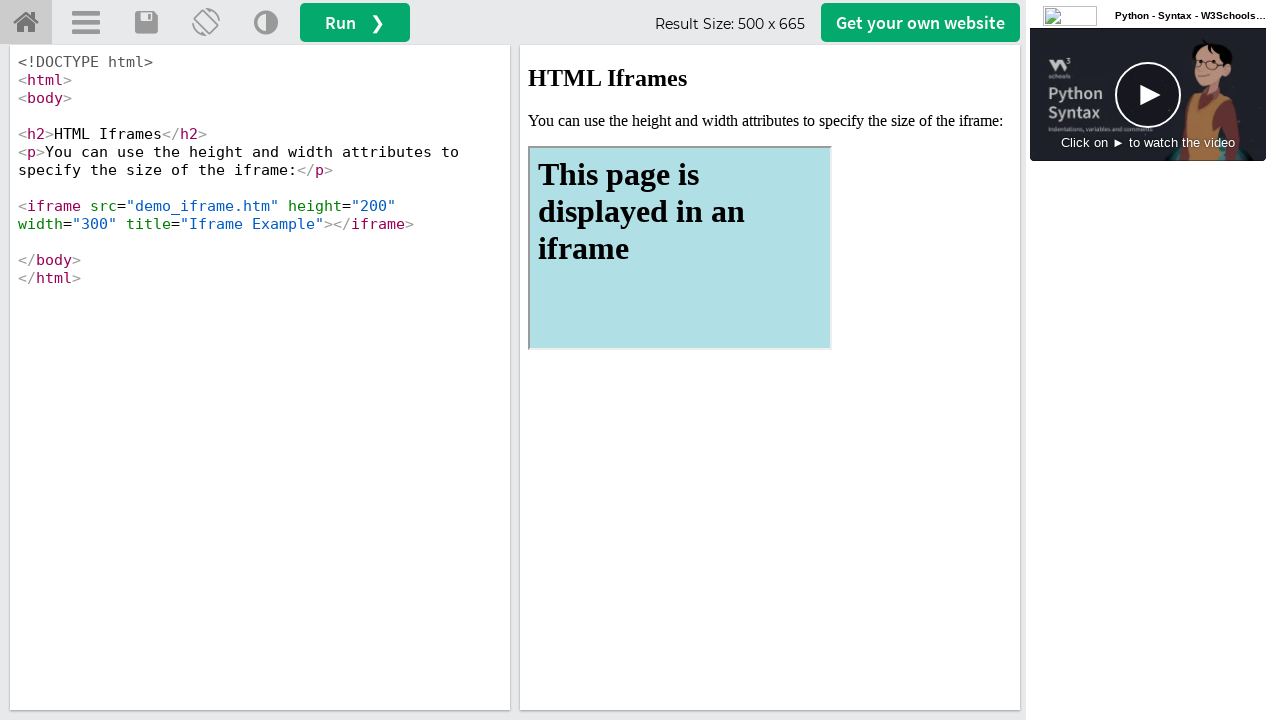

Retrieved h2 text content from iframe: 'HTML Iframes'
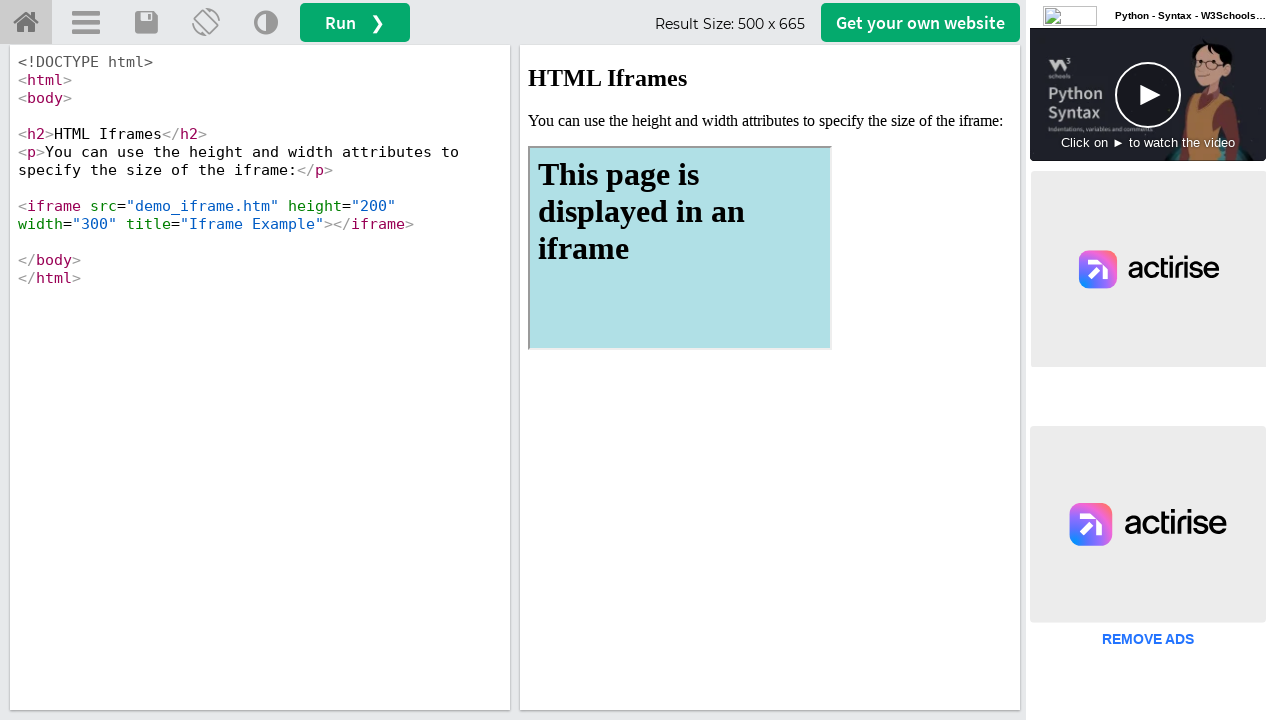

Printed h2 text content to console
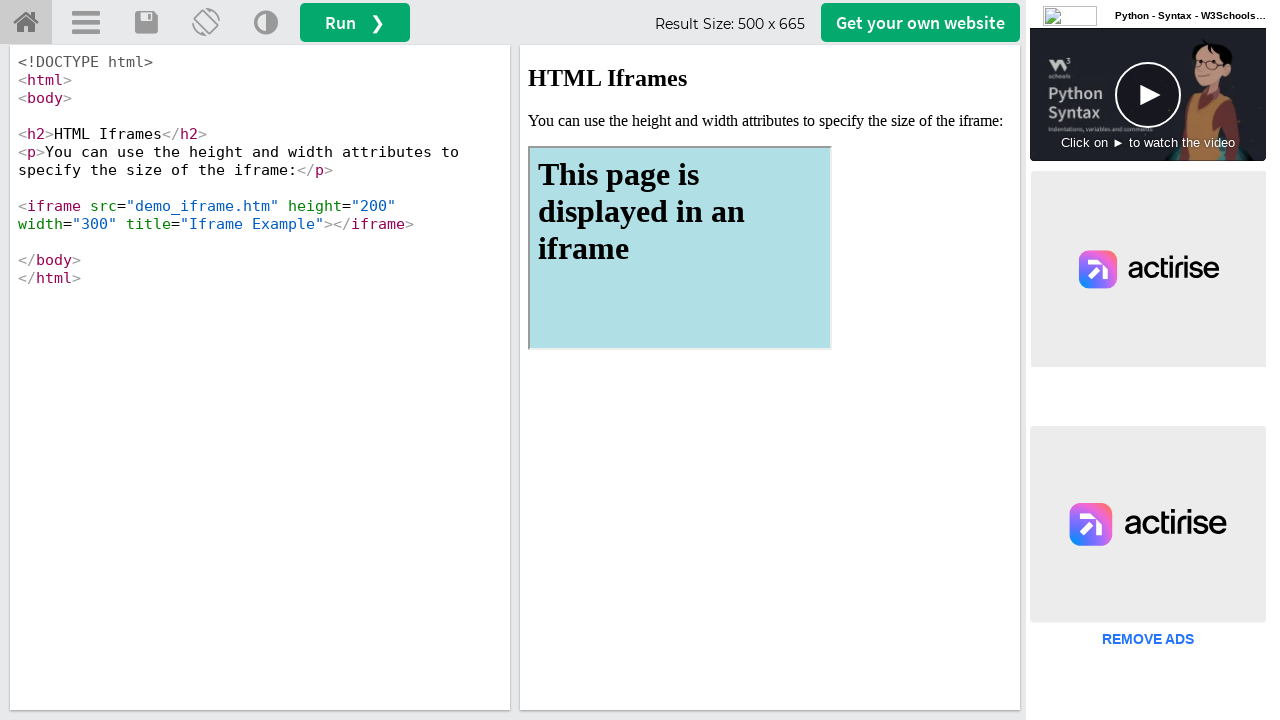

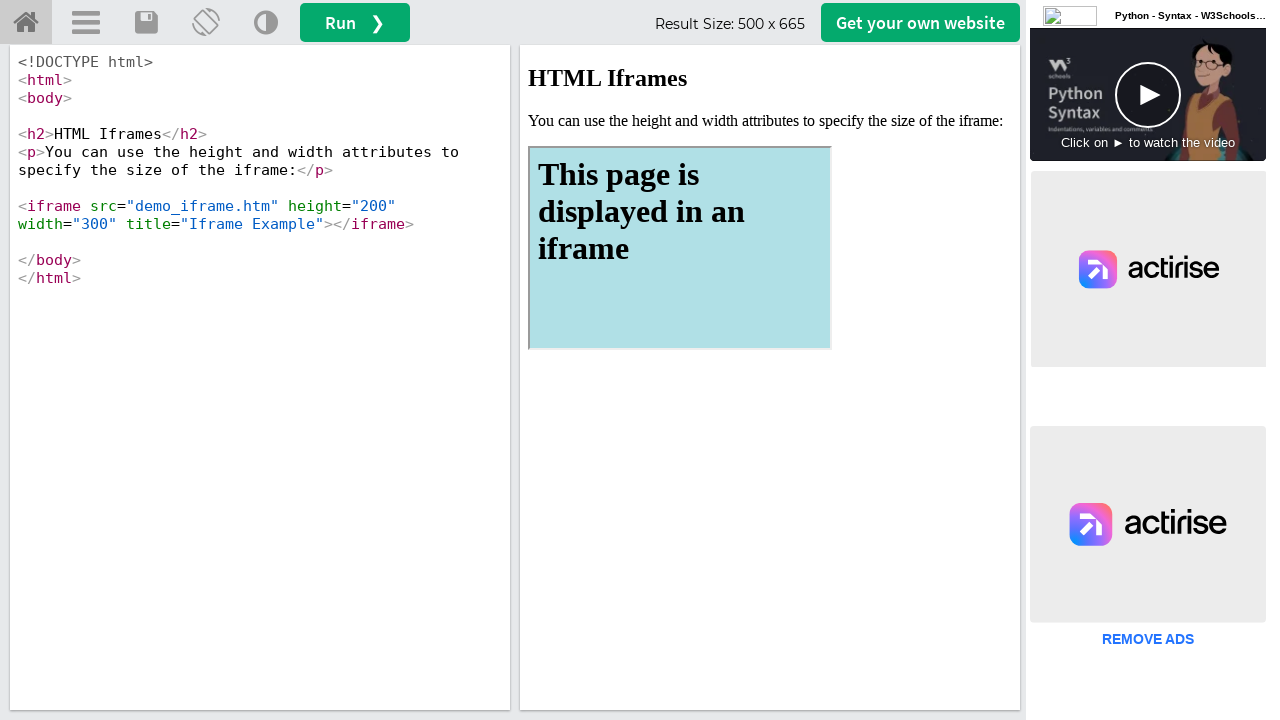